Tests the Prompt Alert Box functionality by clicking to trigger a JavaScript prompt alert, entering text into the prompt, and accepting it.

Starting URL: https://demo.automationtesting.in/Alerts.html

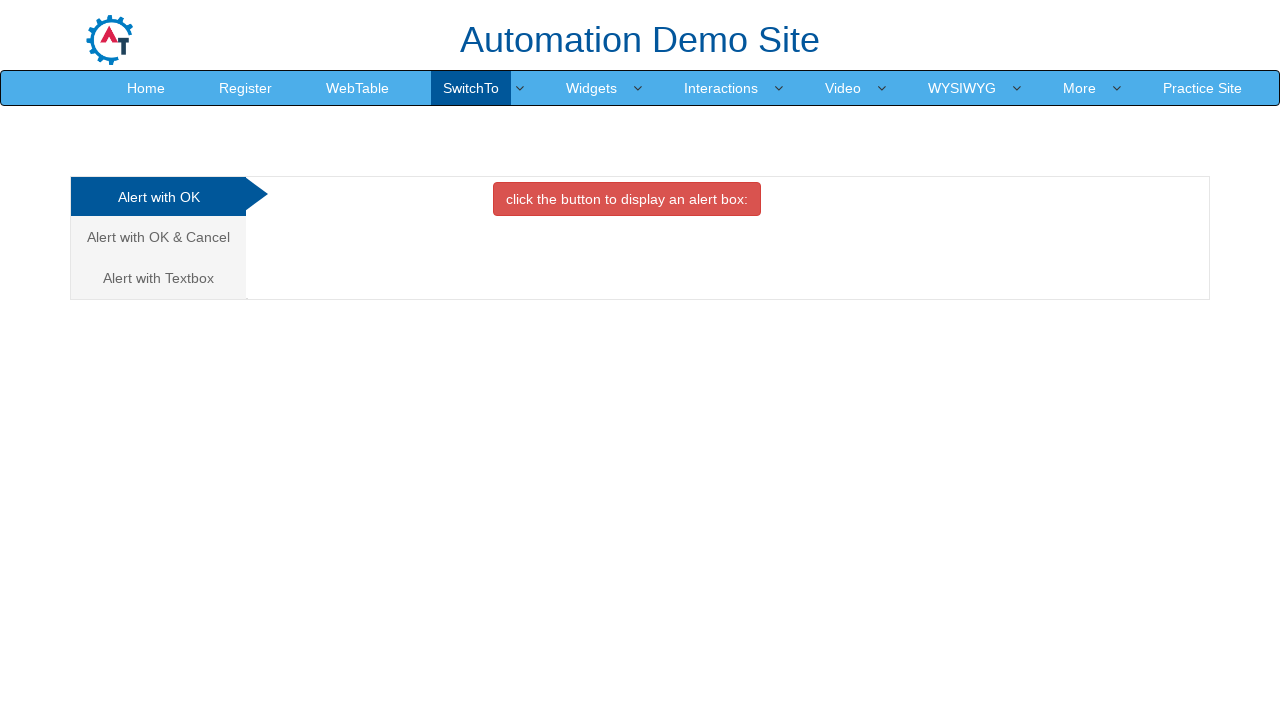

Clicked on 'Alert with Text Box' tab to access prompt alert section at (158, 278) on xpath=/html/body/div[1]/div/div/div/div[1]/ul/li[3]/a
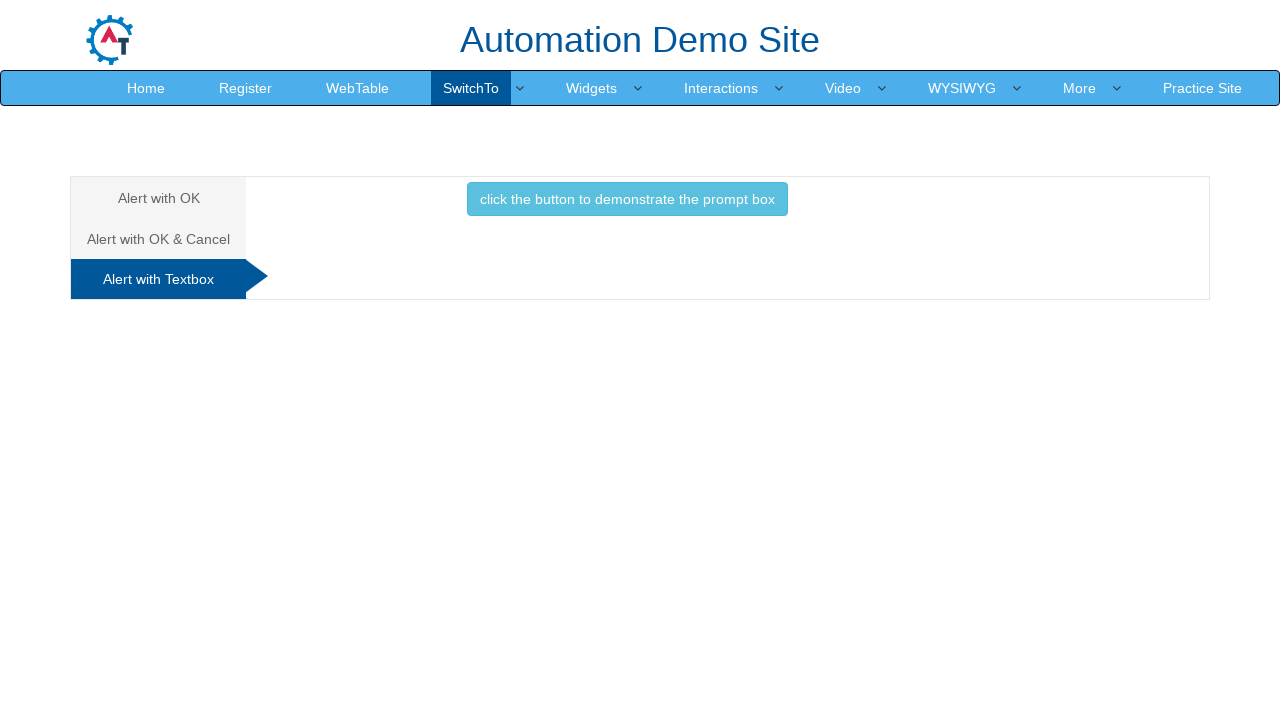

Waited for tab content to load
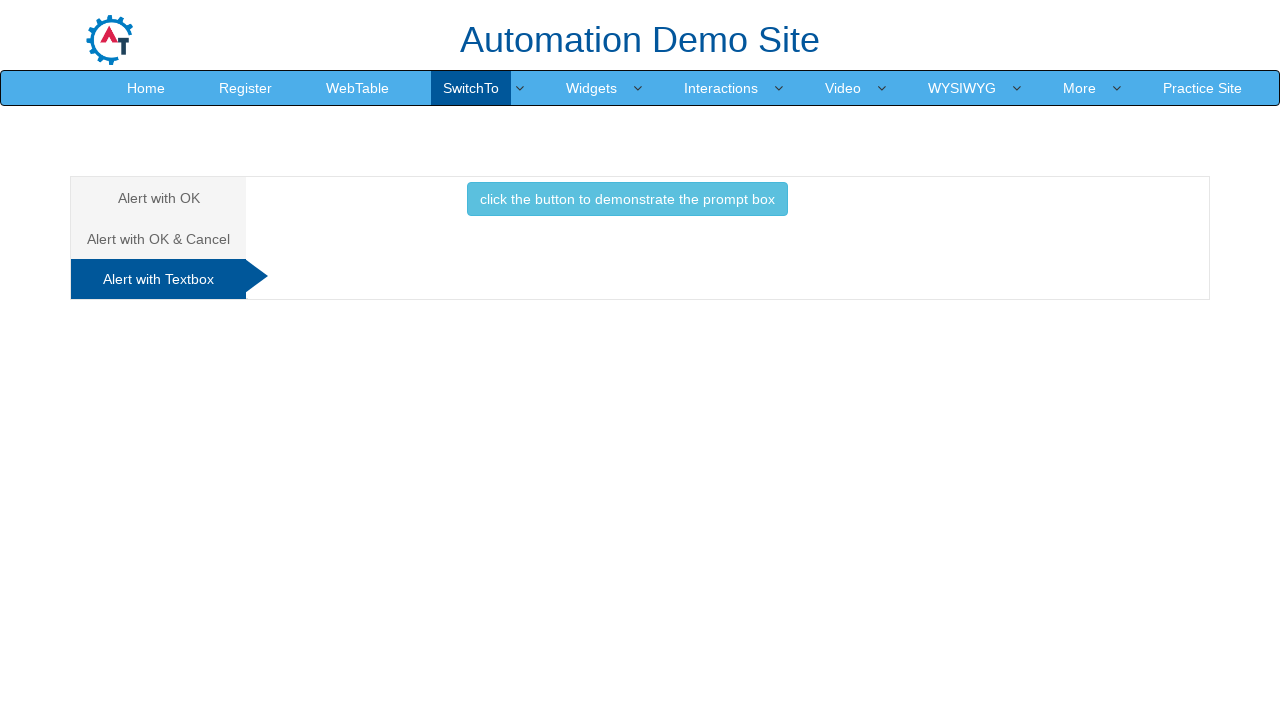

Set up dialog handler for prompt alert
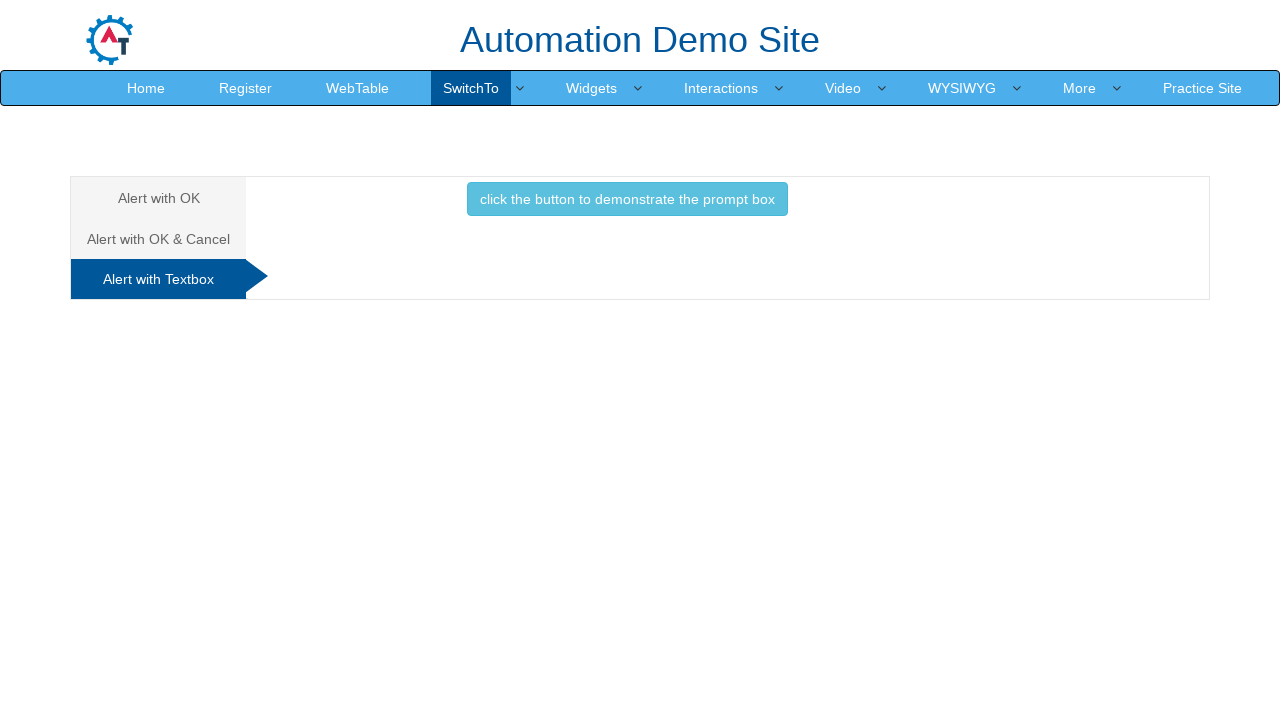

Clicked button to trigger prompt alert at (627, 199) on xpath=/html/body/div[1]/div/div/div/div[2]/div[3]/button
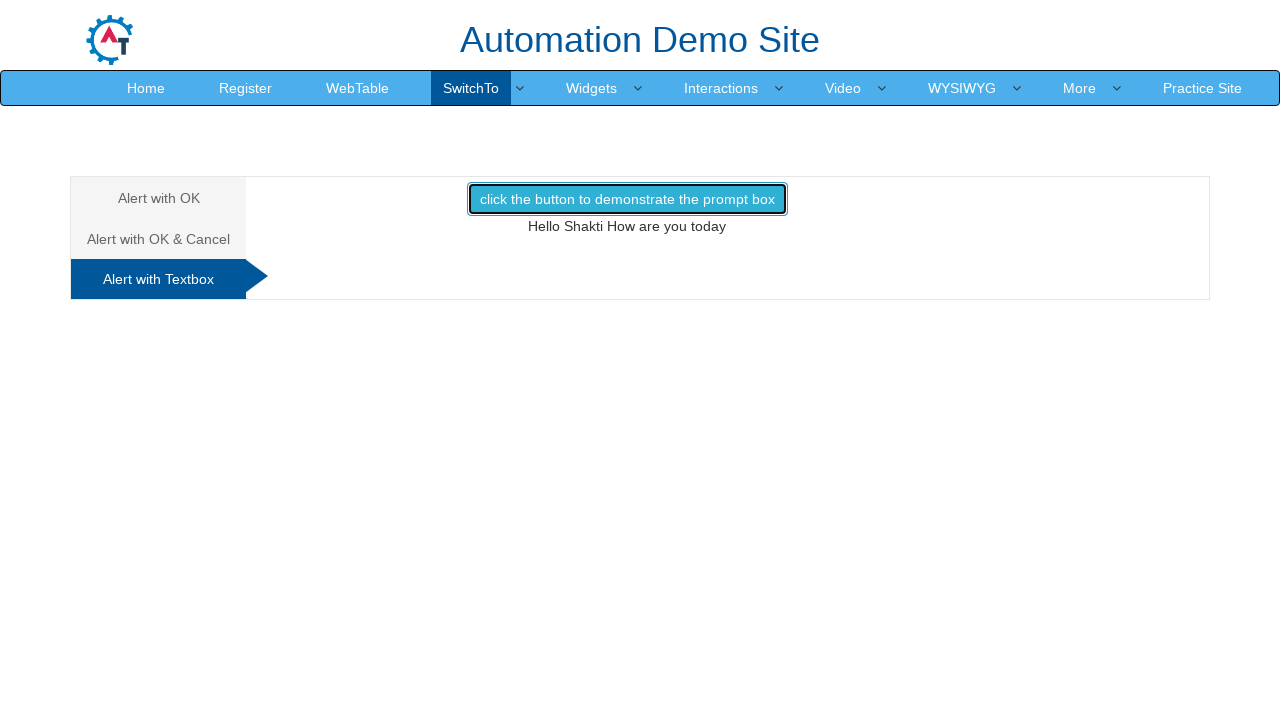

Waited for prompt dialog to be handled and accepted with text 'Shakti'
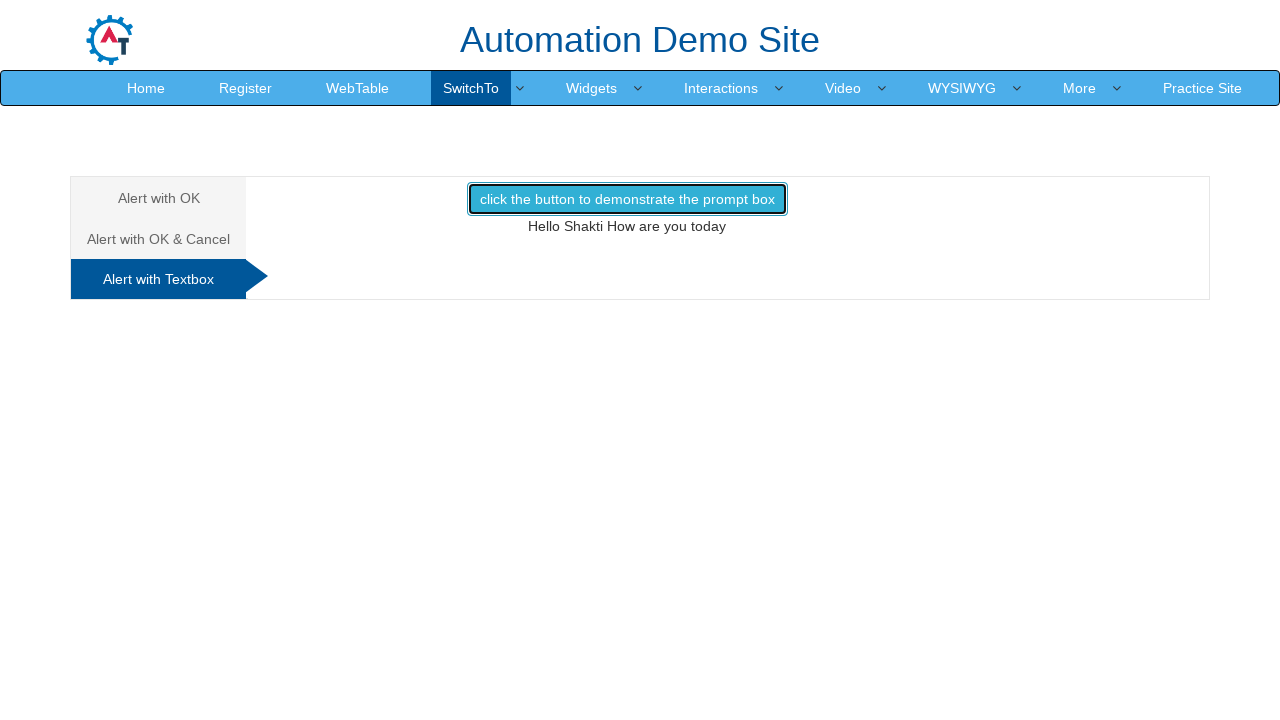

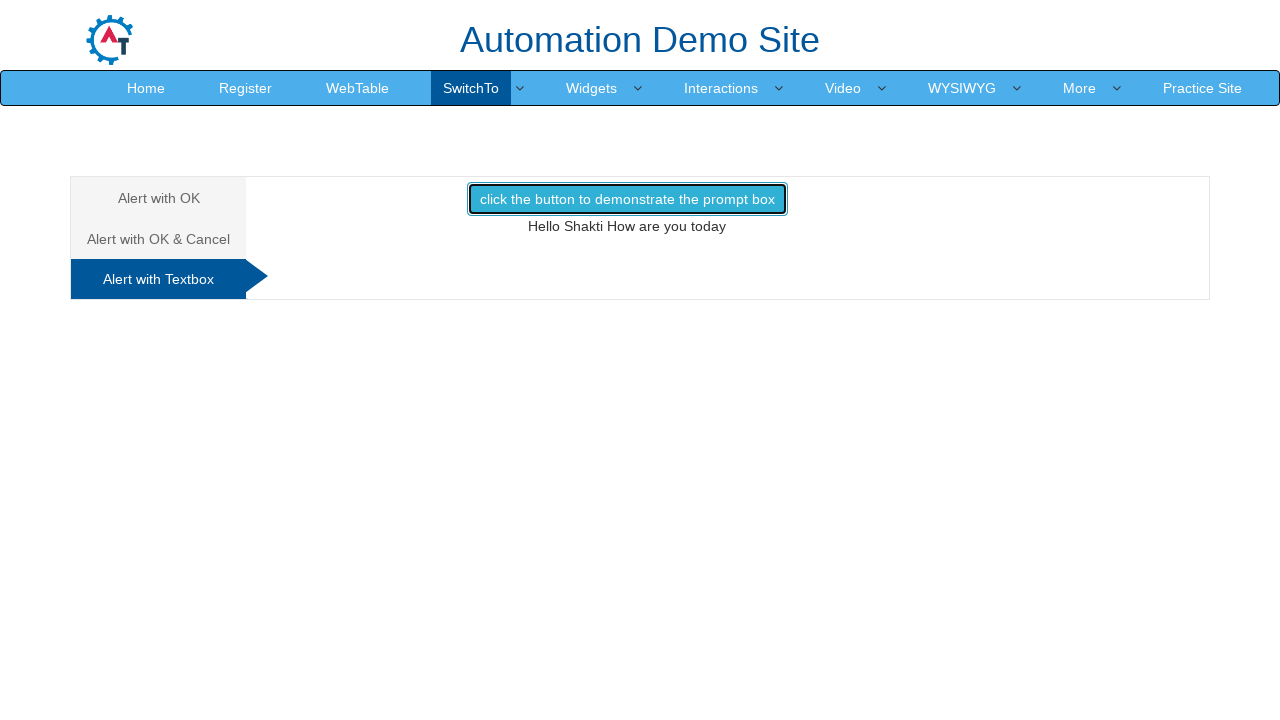